Validates that the page title matches the expected value "Practice Page"

Starting URL: https://rahulshettyacademy.com/AutomationPractice/

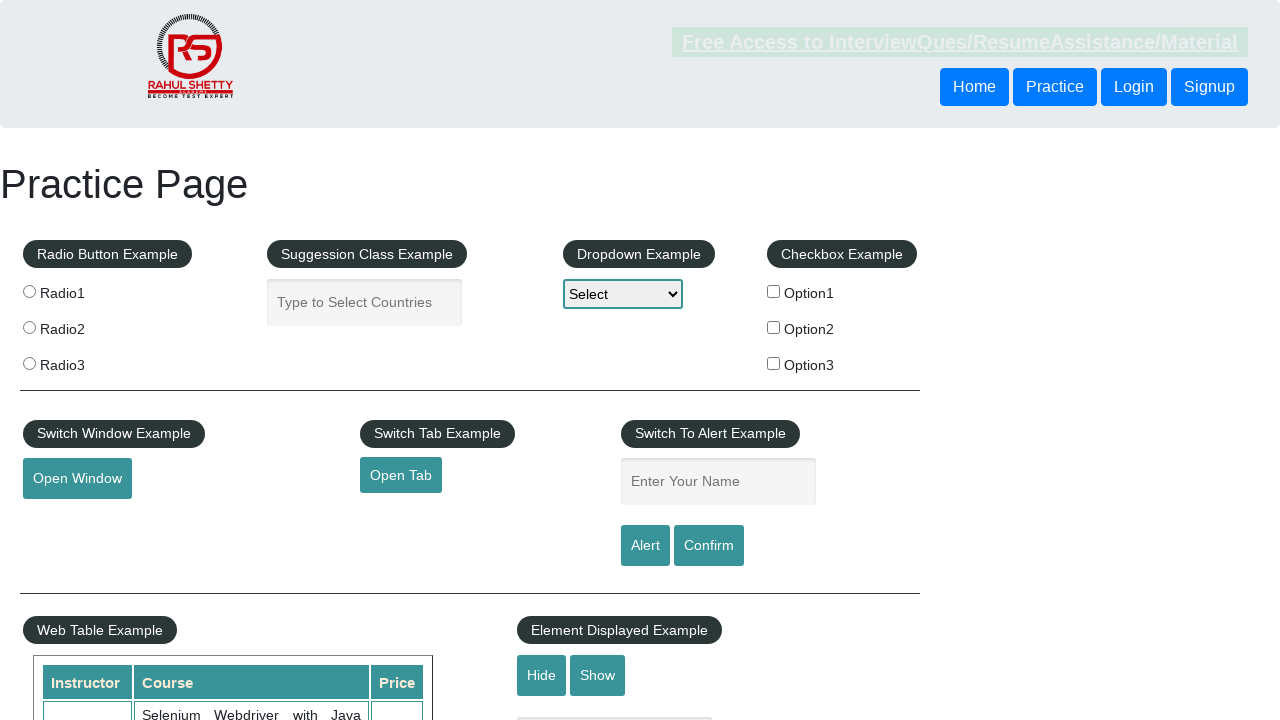

Navigated to https://rahulshettyacademy.com/AutomationPractice/
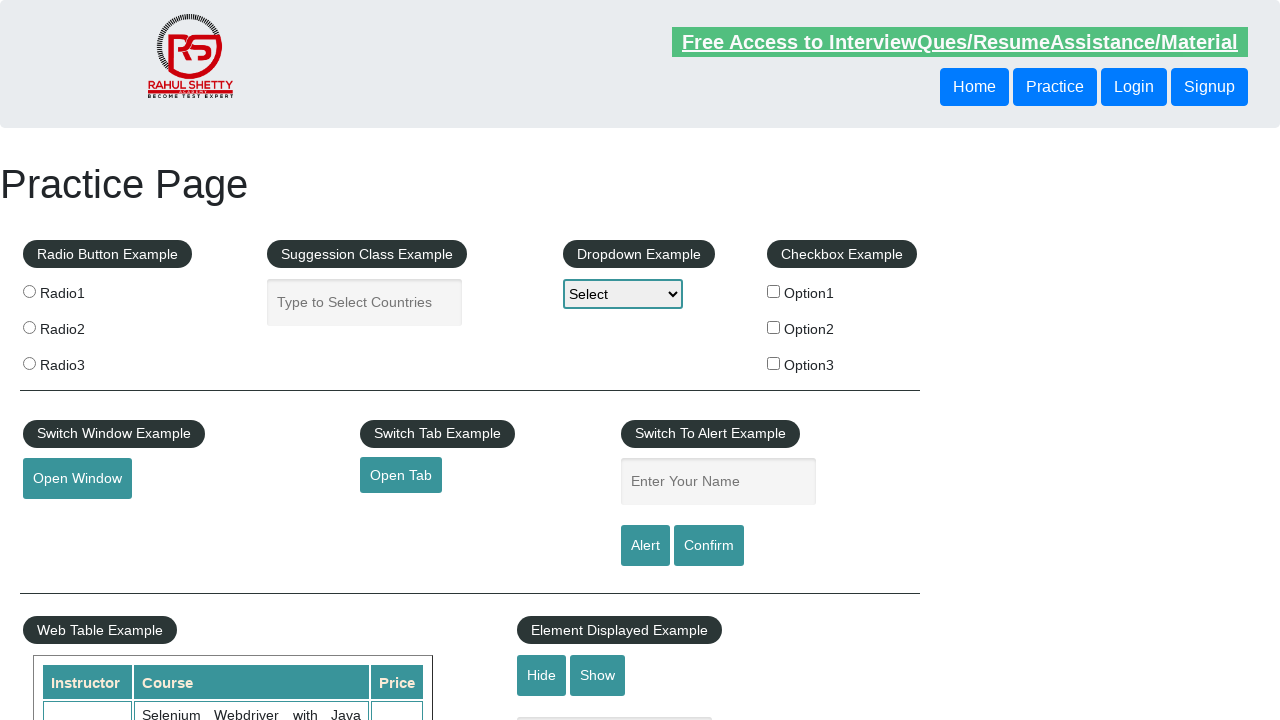

Retrieved page title: 'Practice Page'
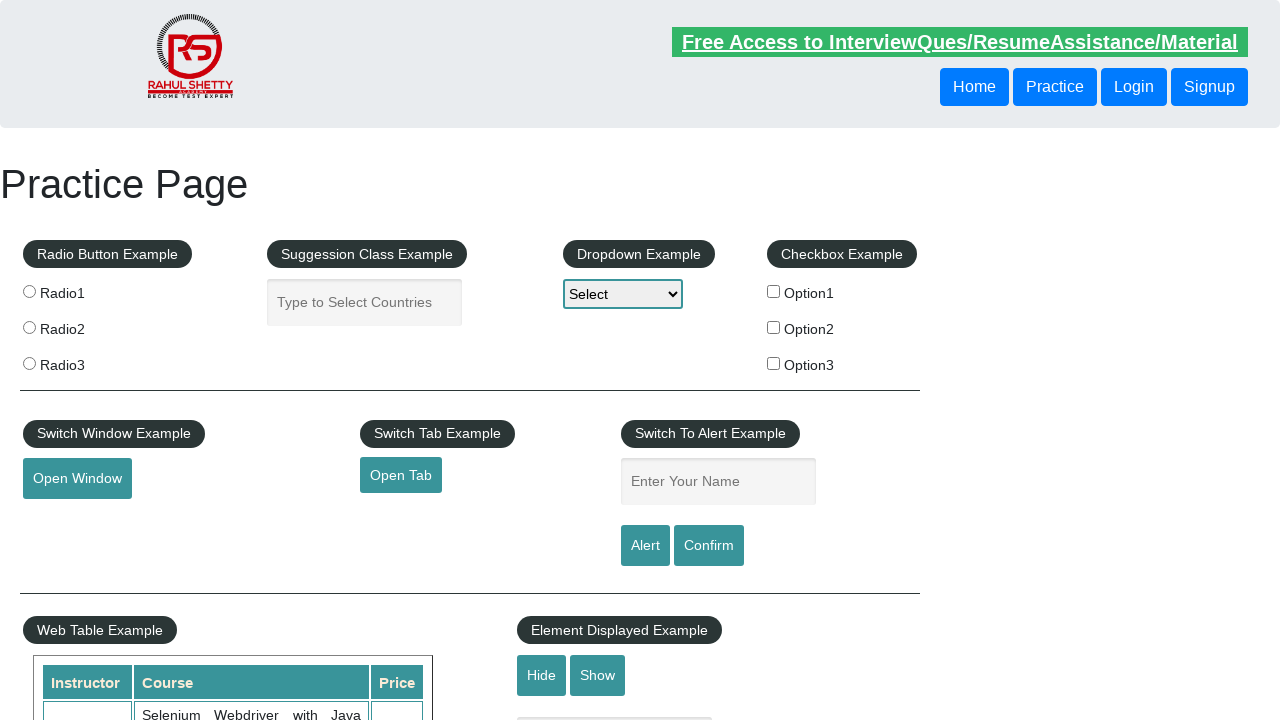

Validated that page title matches expected value 'Practice Page'
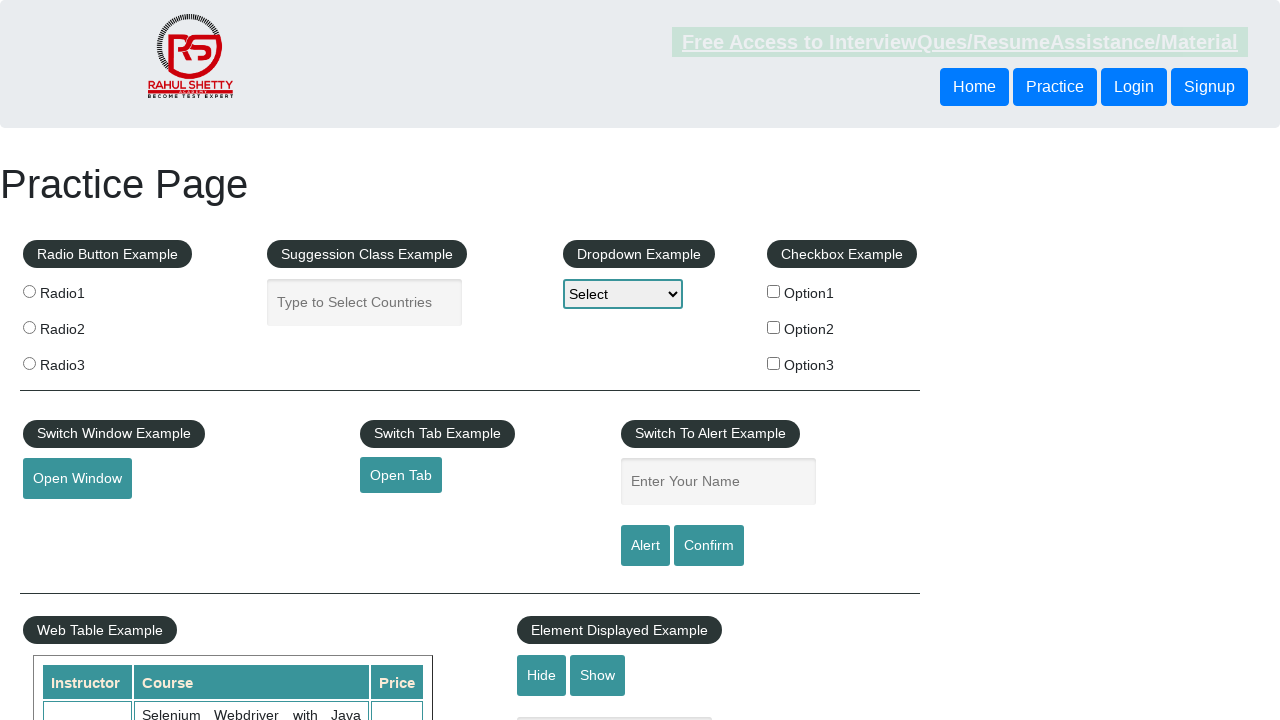

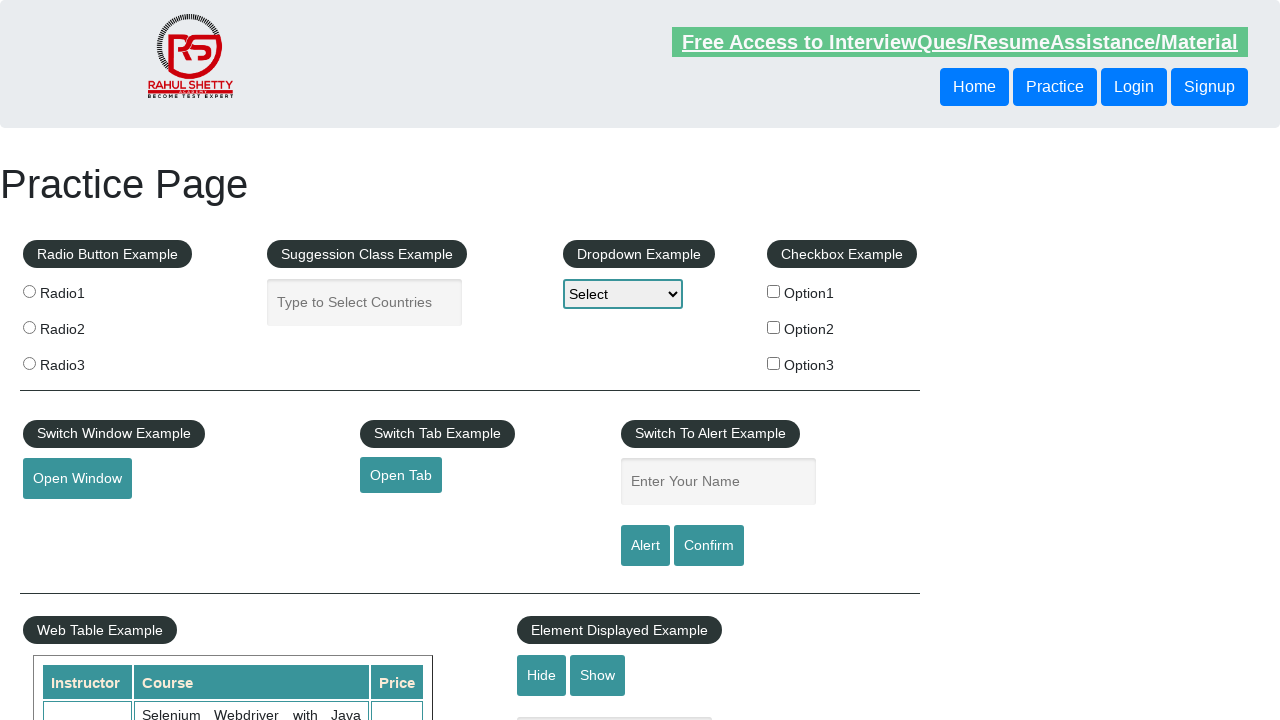